Tests a practice form by filling in name, email, phone, address fields, selecting gender radio button, checking day checkboxes (Sunday, Monday, Saturday), and interacting with a datepicker

Starting URL: https://testautomationpractice.blogspot.com/

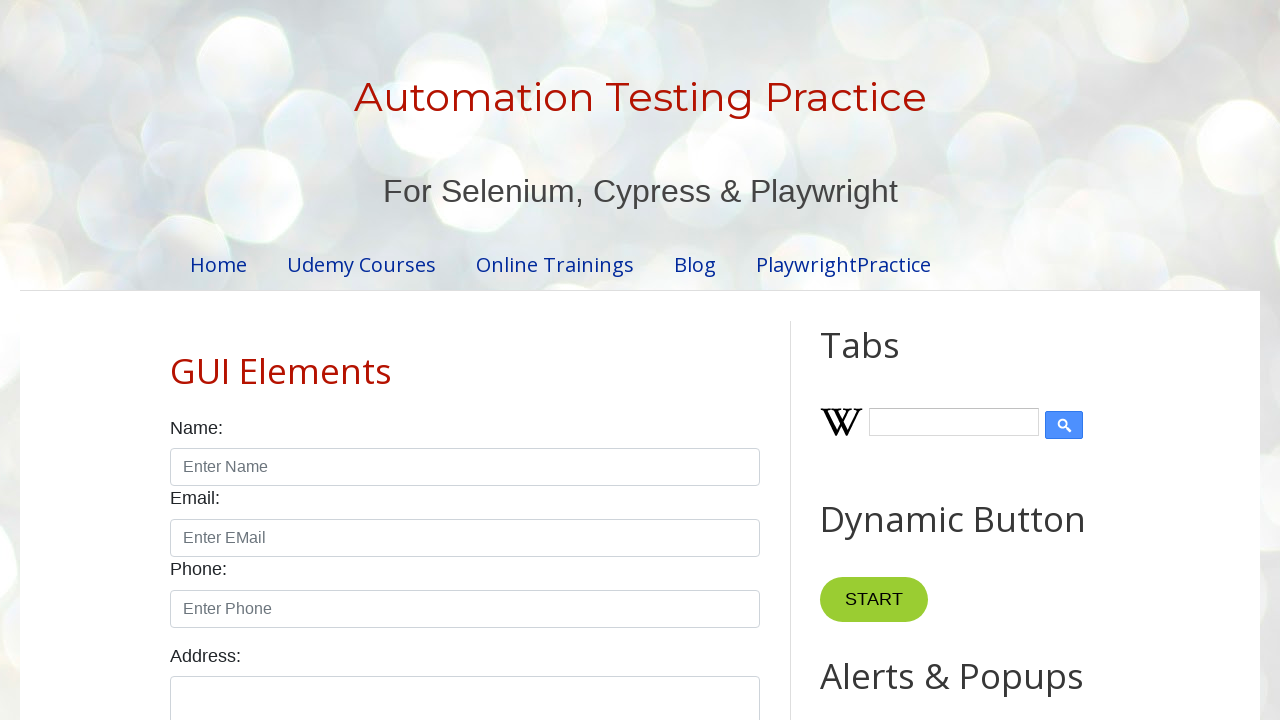

Filled name field with 'rekha' on #name
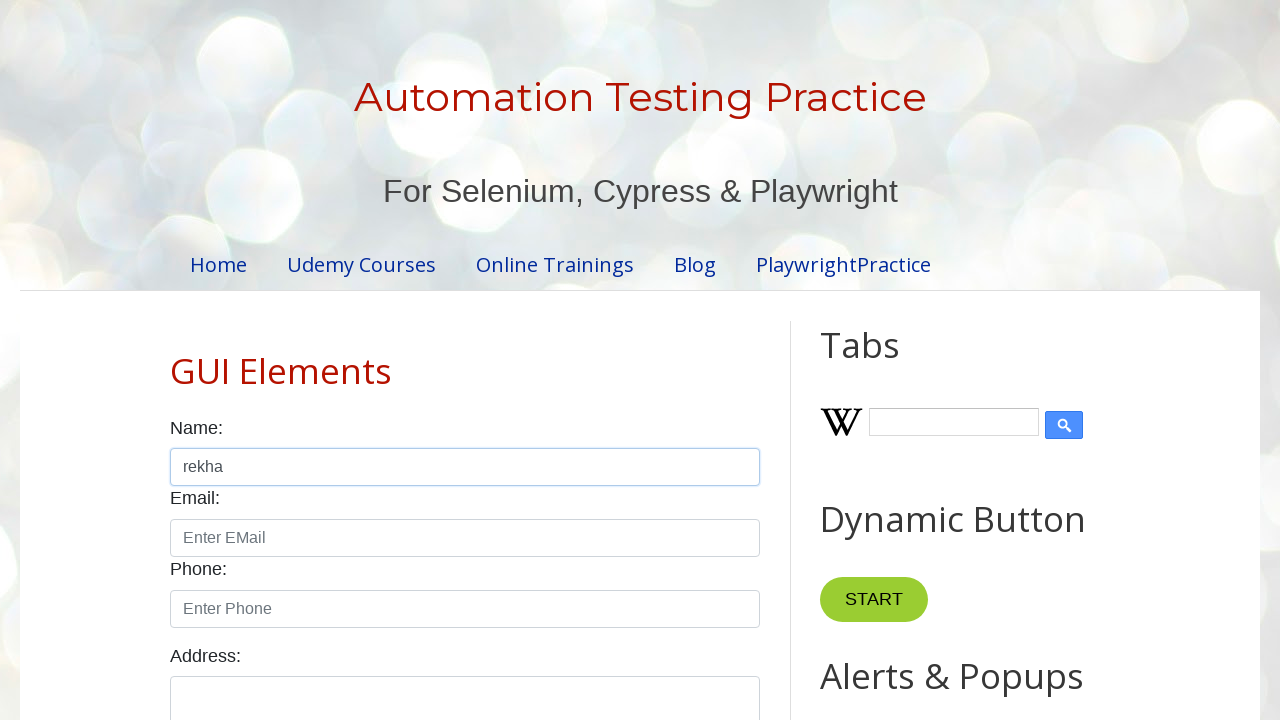

Filled email field with 'rekha@gmail.com' on #email
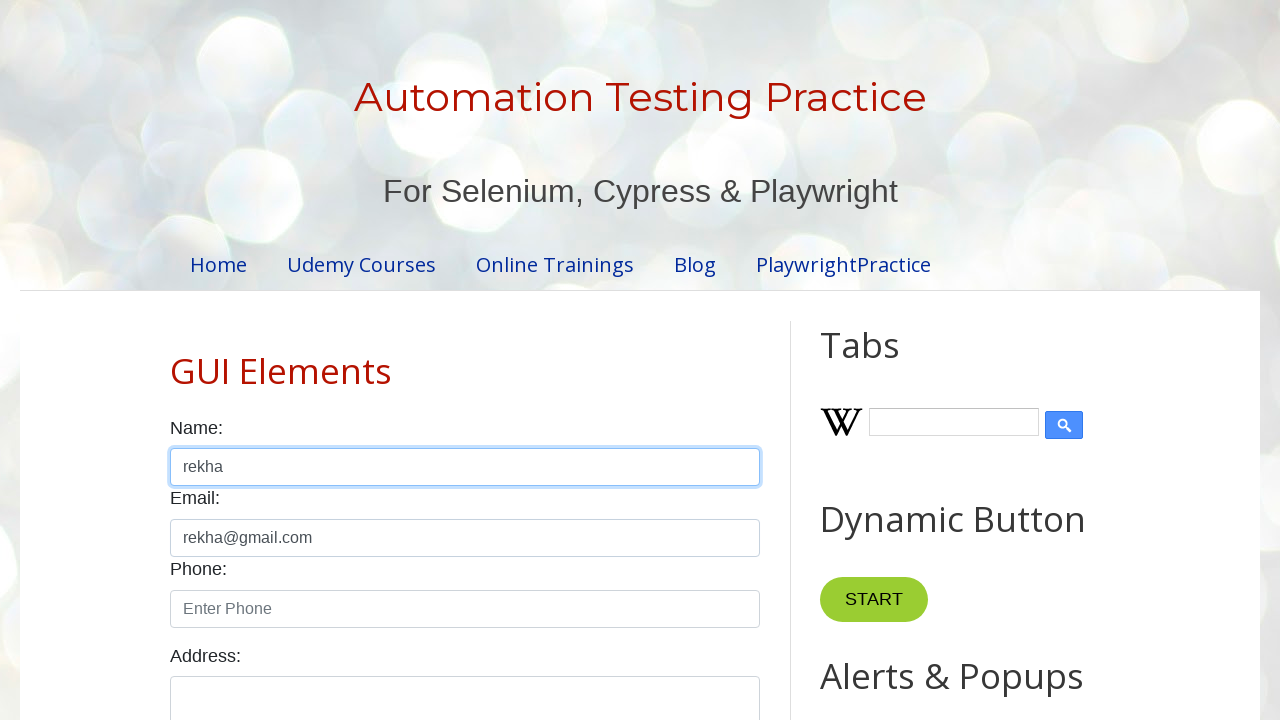

Filled phone field with '9536847123' on #phone
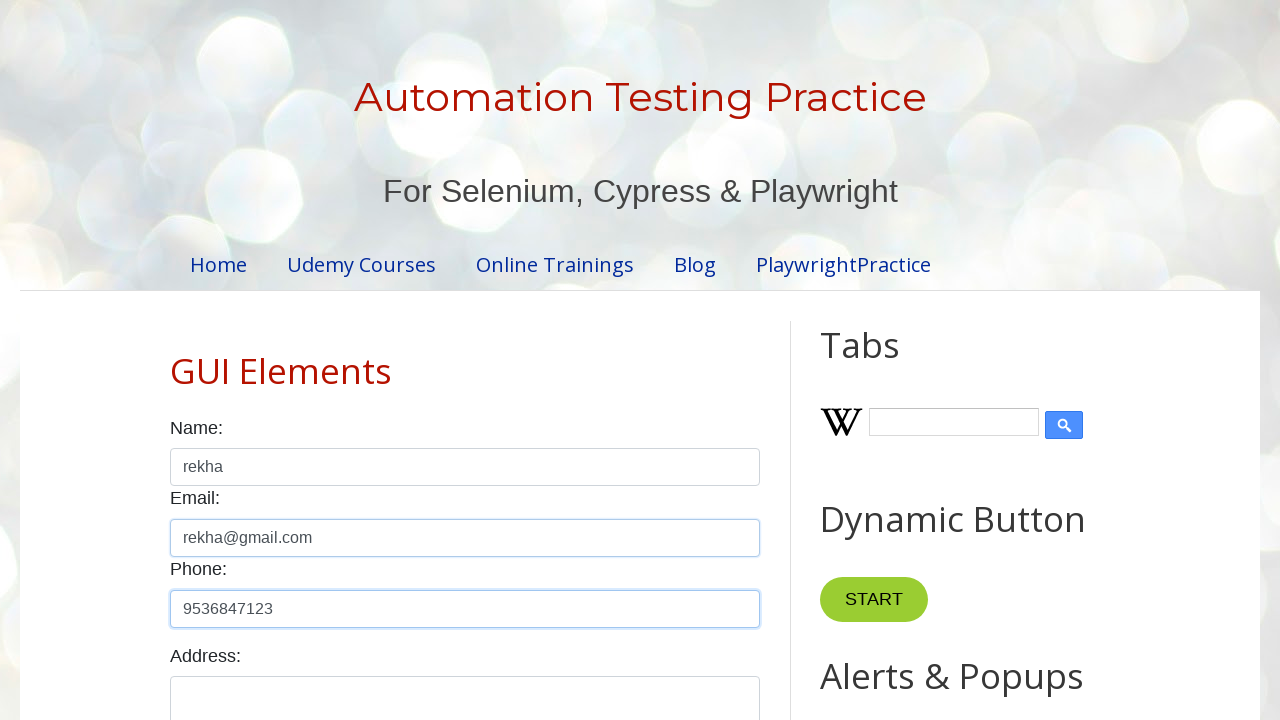

Filled address textarea with 'pune' on #textarea
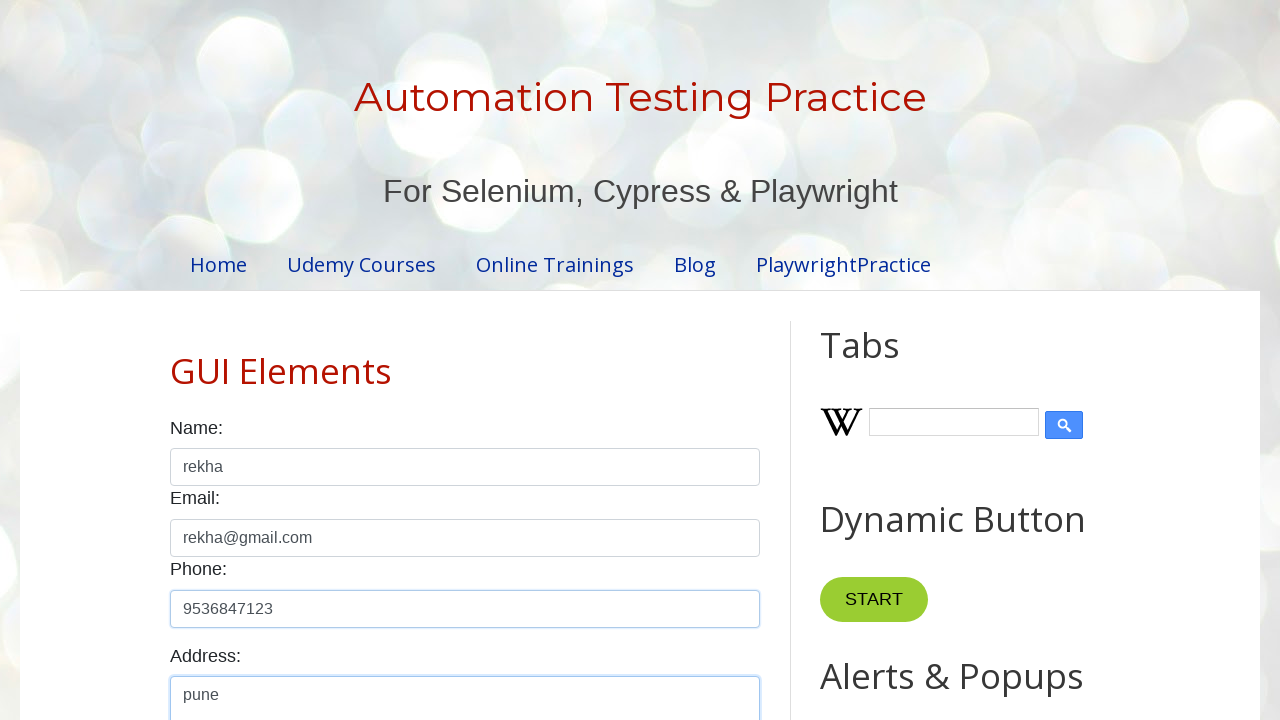

Selected female gender radio button at (250, 360) on #female
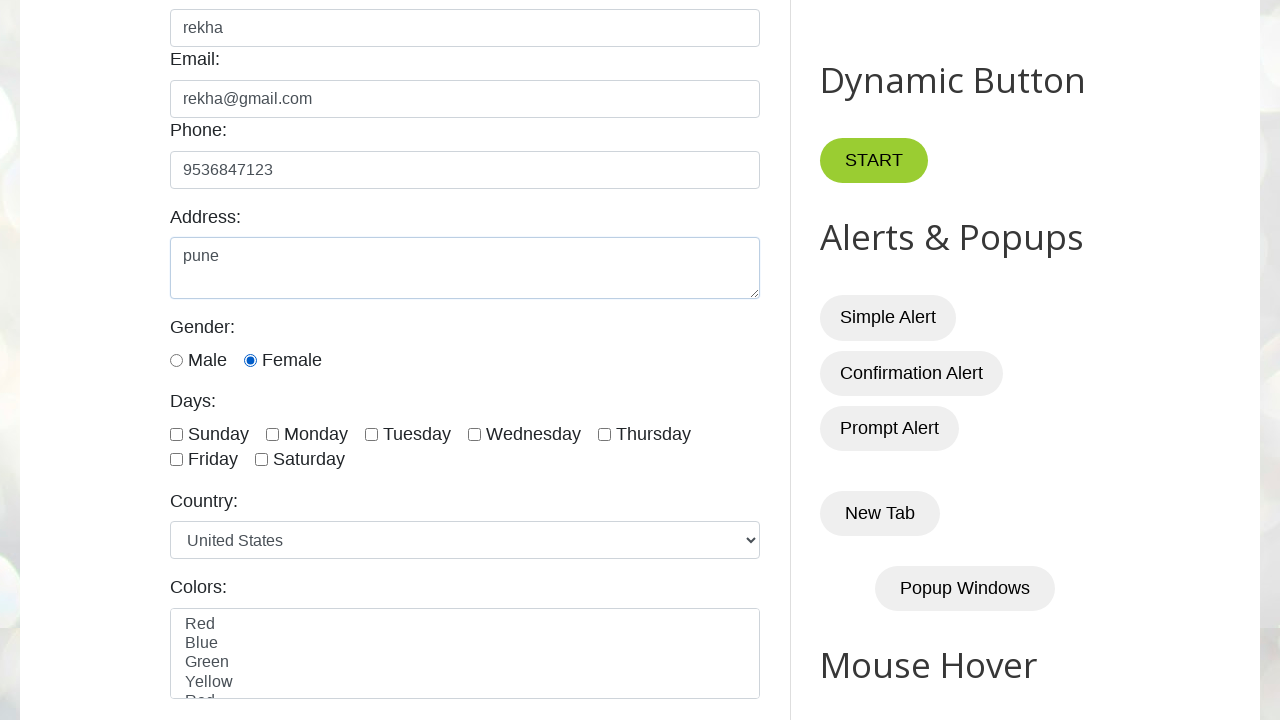

Checked Sunday checkbox at (176, 434) on #sunday
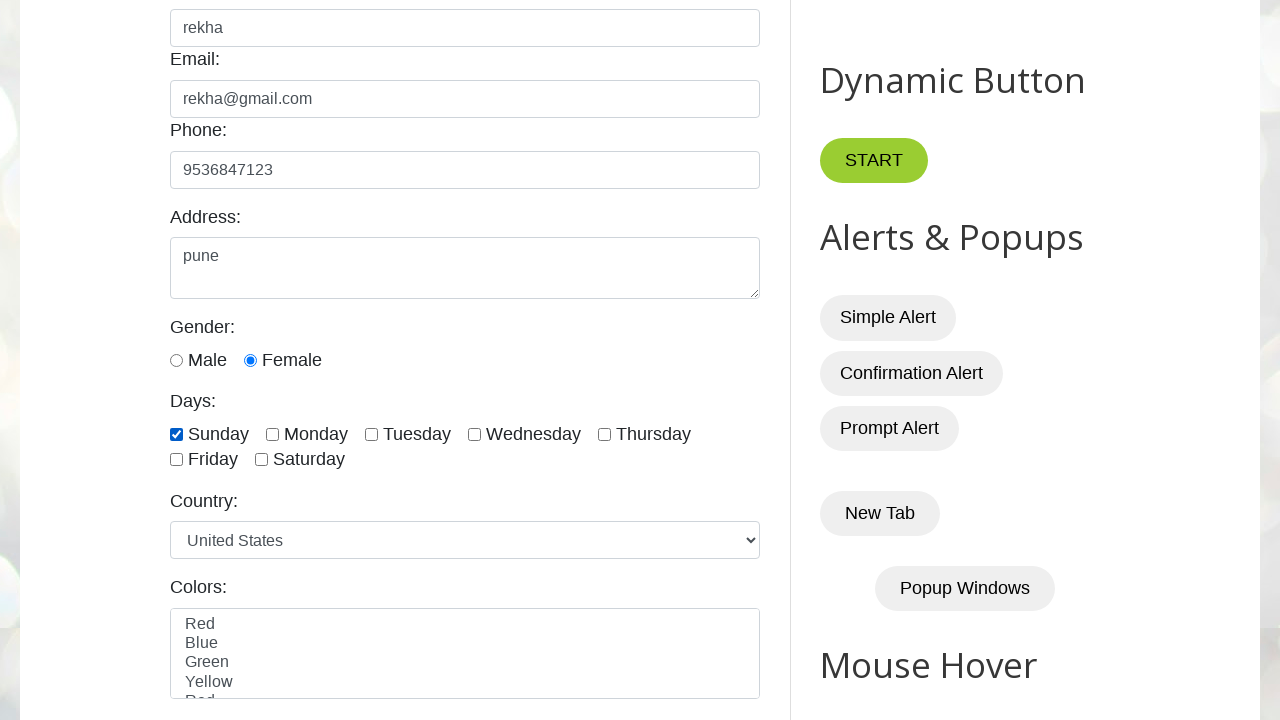

Checked Monday checkbox at (272, 434) on #monday
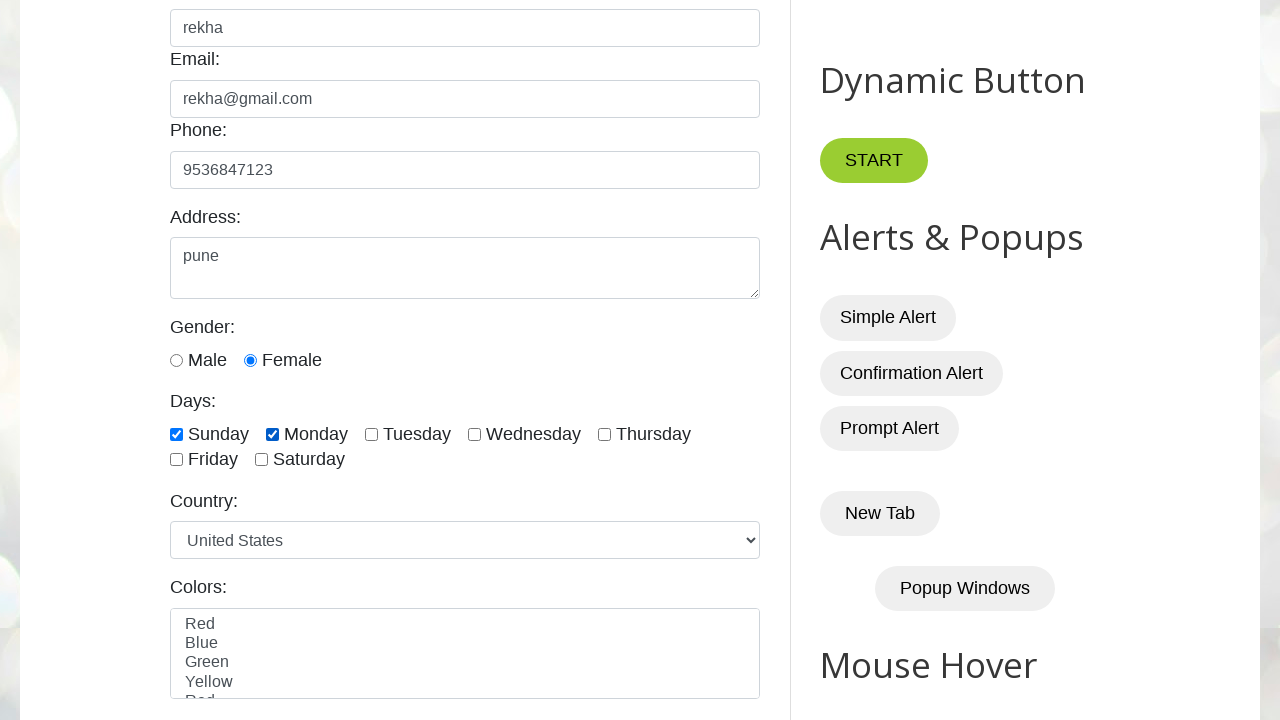

Checked Saturday checkbox at (262, 460) on #saturday
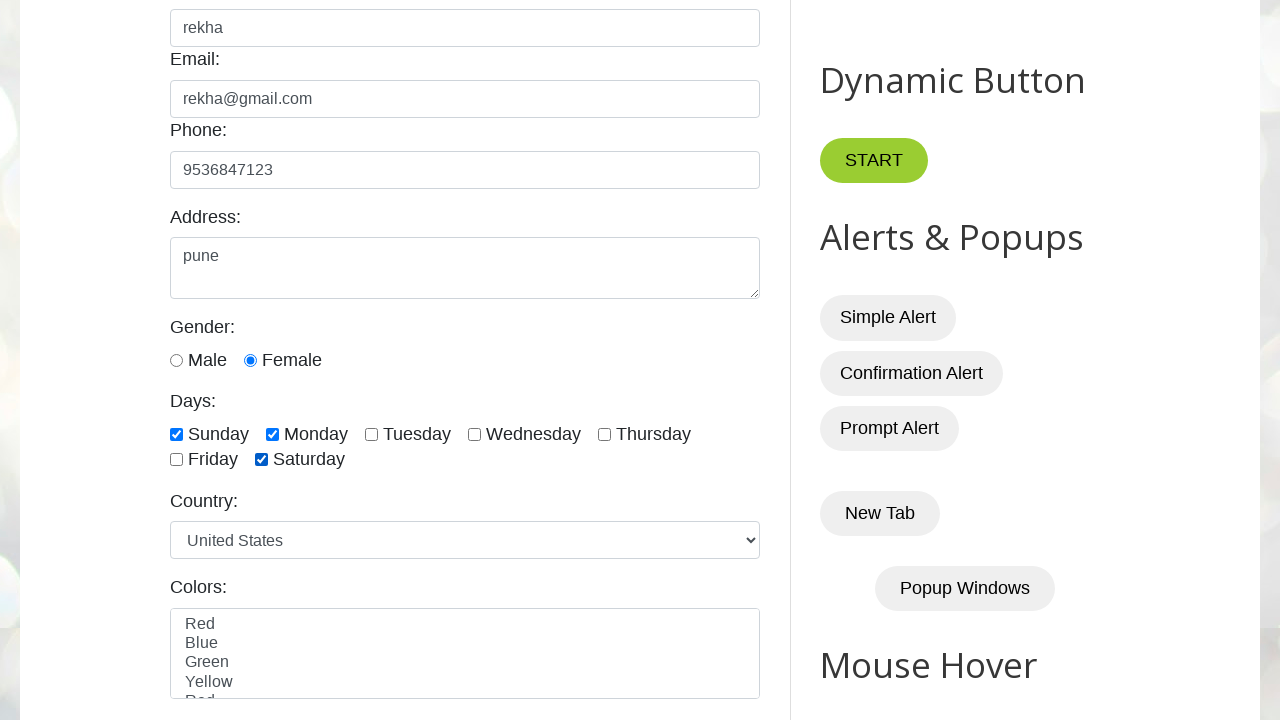

Clicked on datepicker at (515, 360) on #datepicker
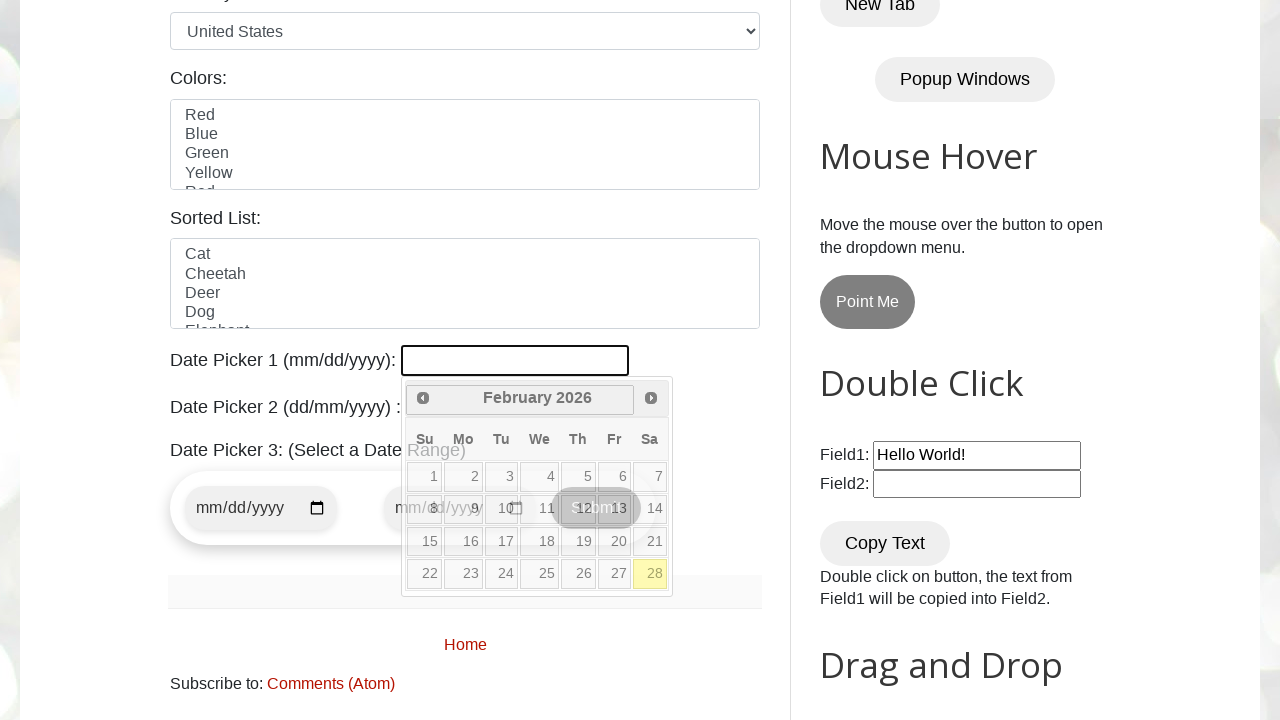

Datepicker is visible
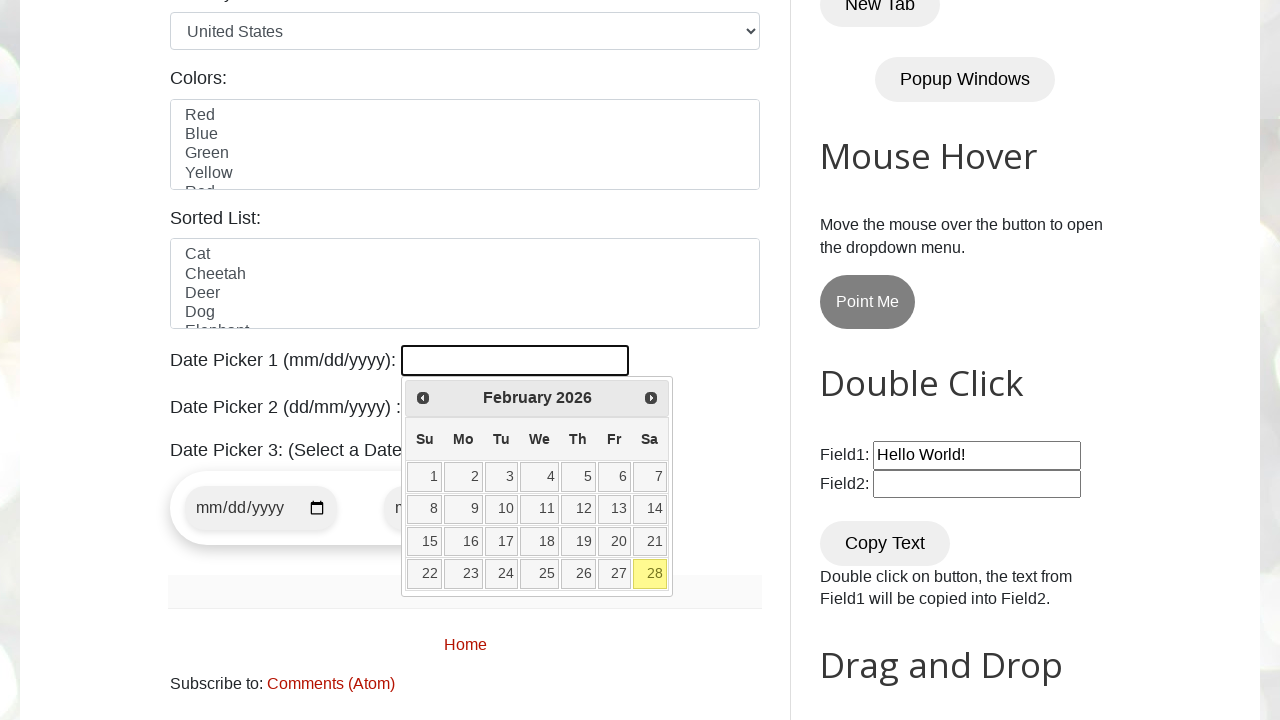

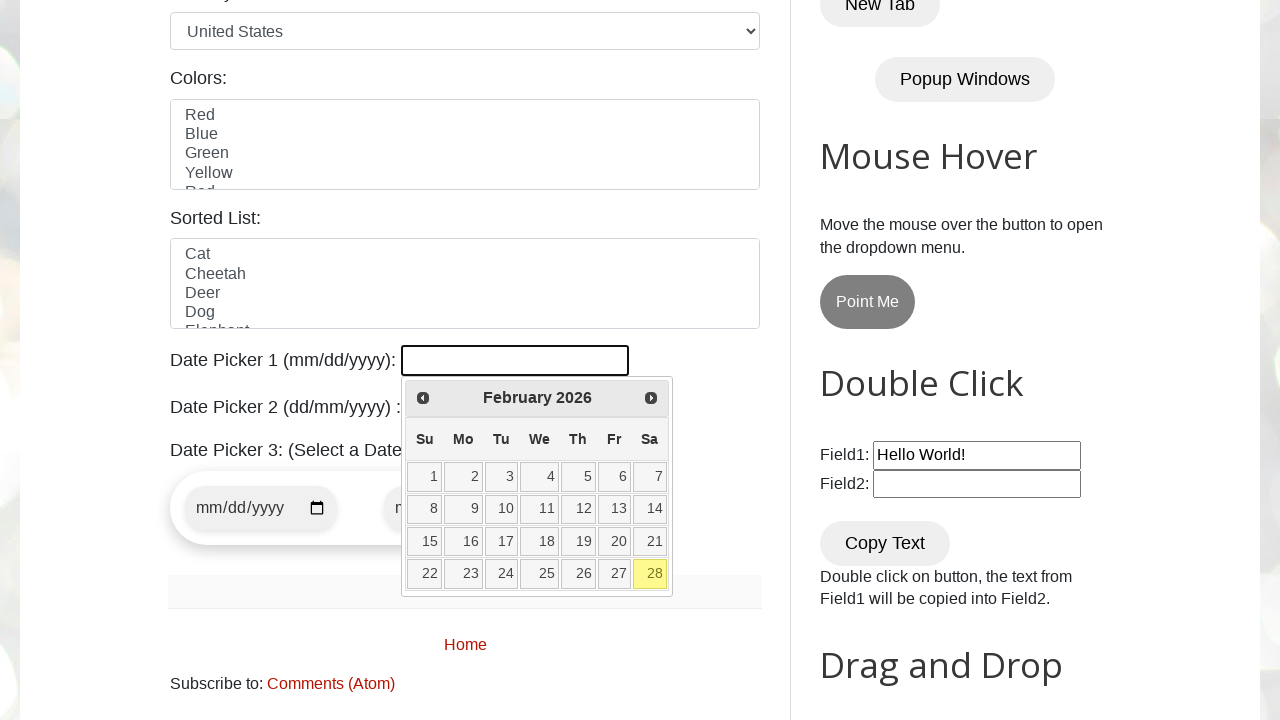